Tests selecting multiple items from a listbox by index and clicking a transfer button

Starting URL: http://only-testing-blog.blogspot.in/2014/01/textbox.html

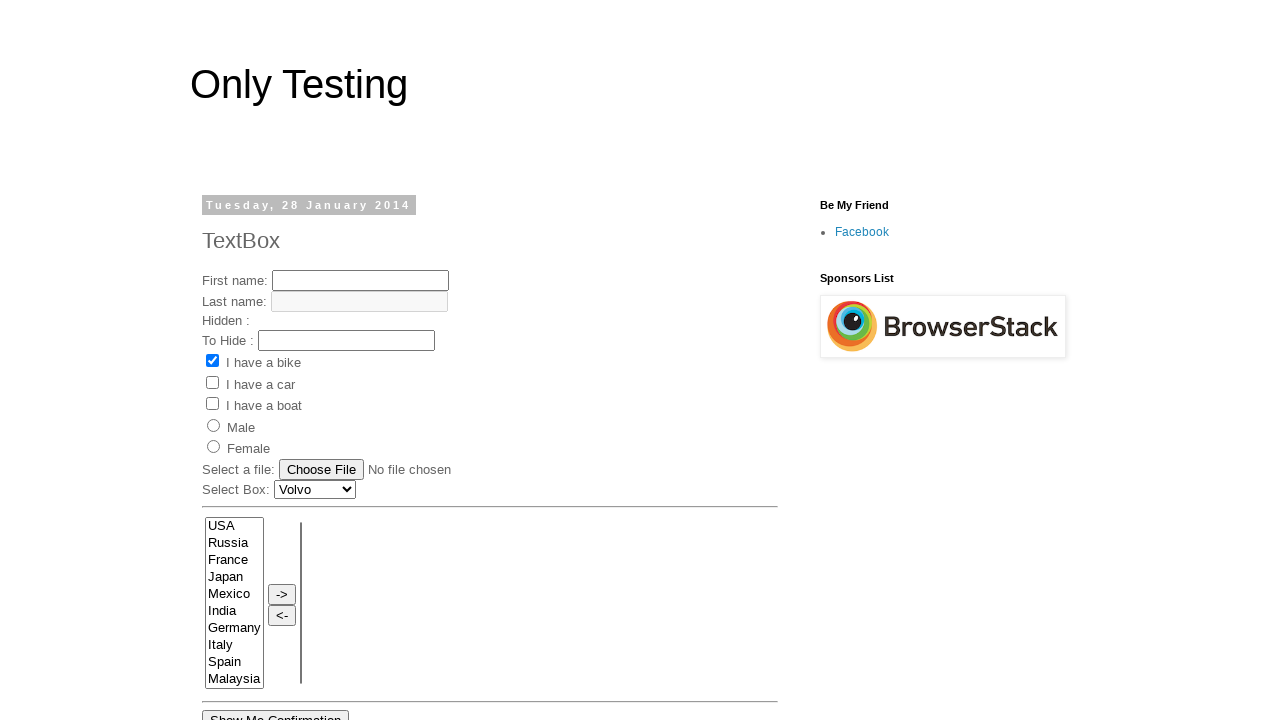

Selected first item (index 0) from the listbox on select[name='FromLB']
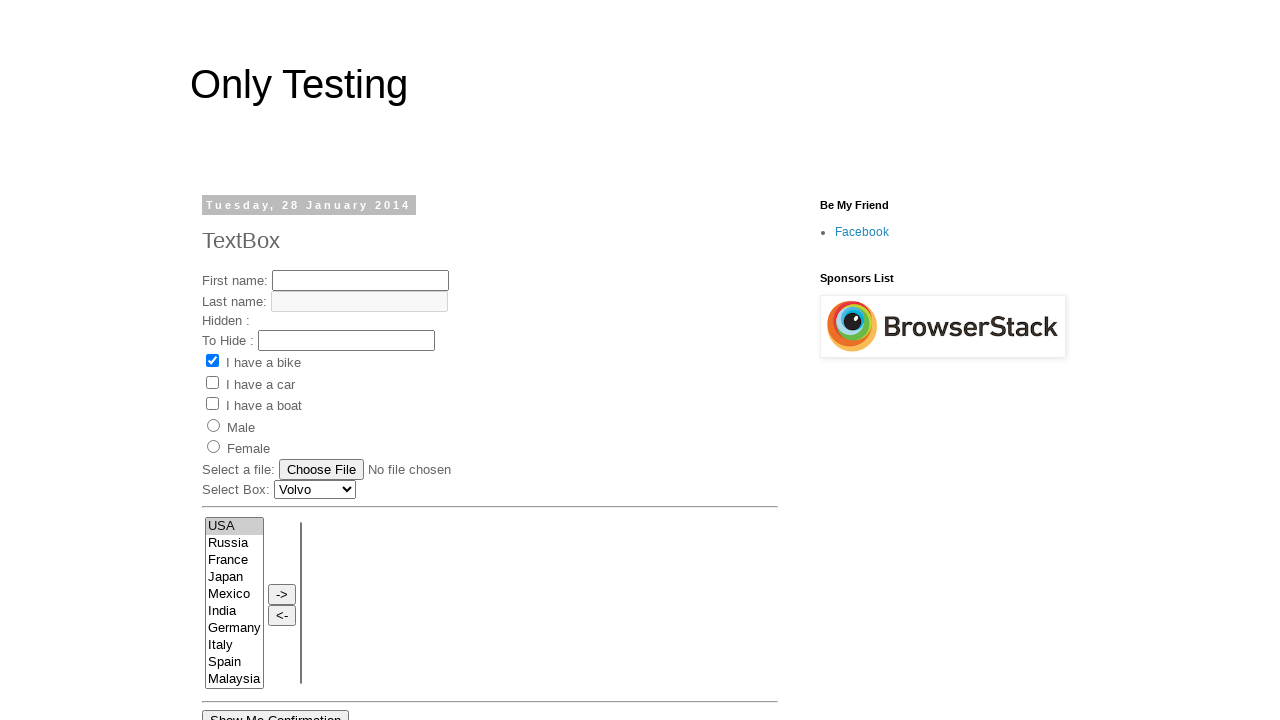

Selected fourth item (index 3) from the listbox on select[name='FromLB']
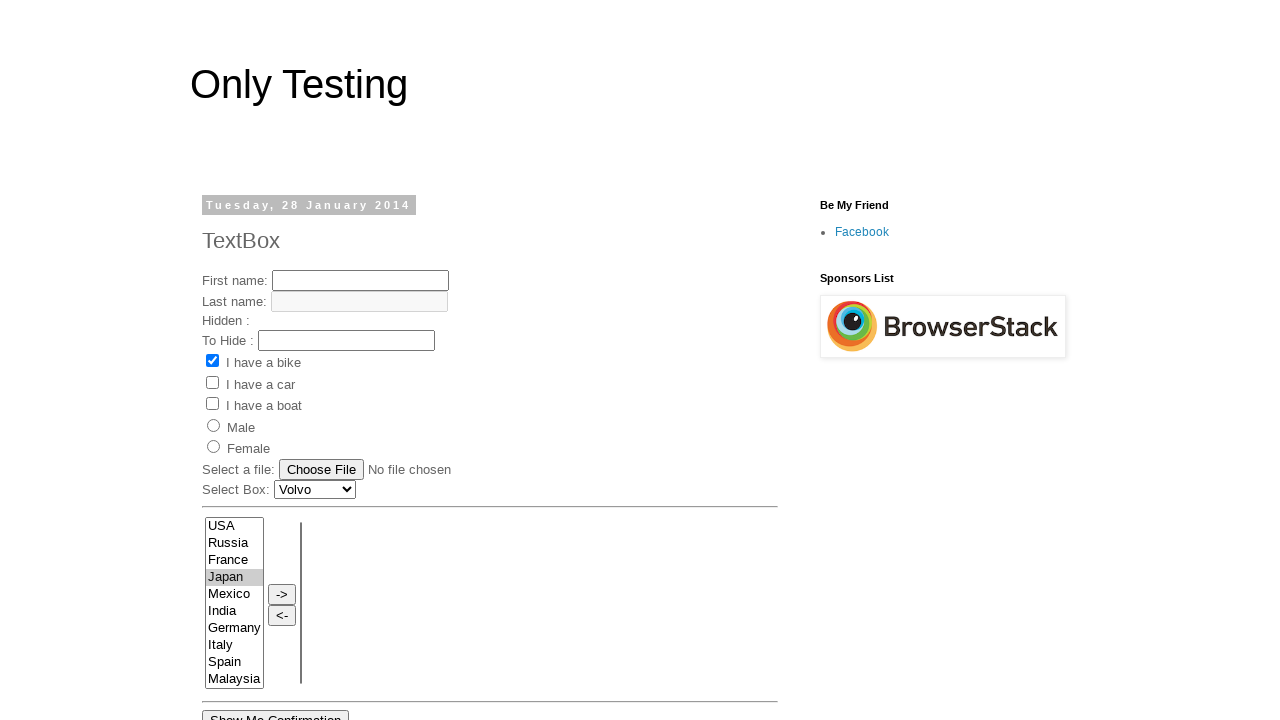

Clicked the transfer button to move selected items at (282, 594) on input[value='->']
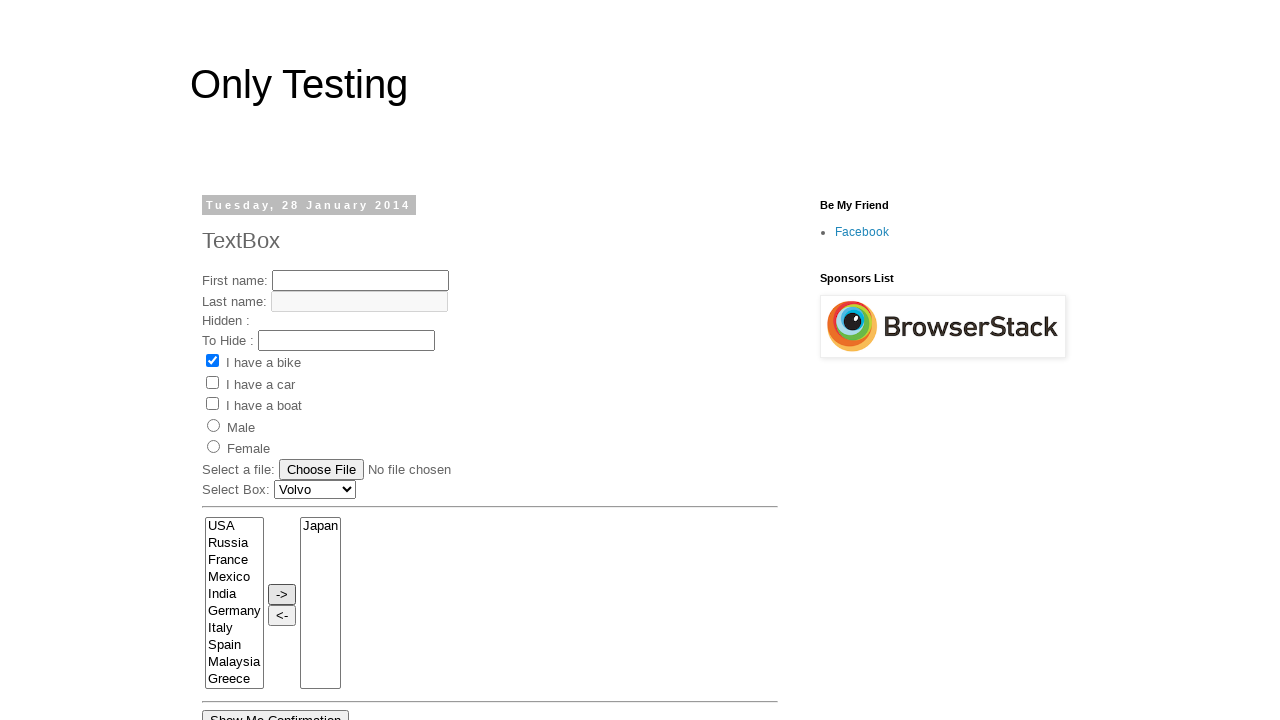

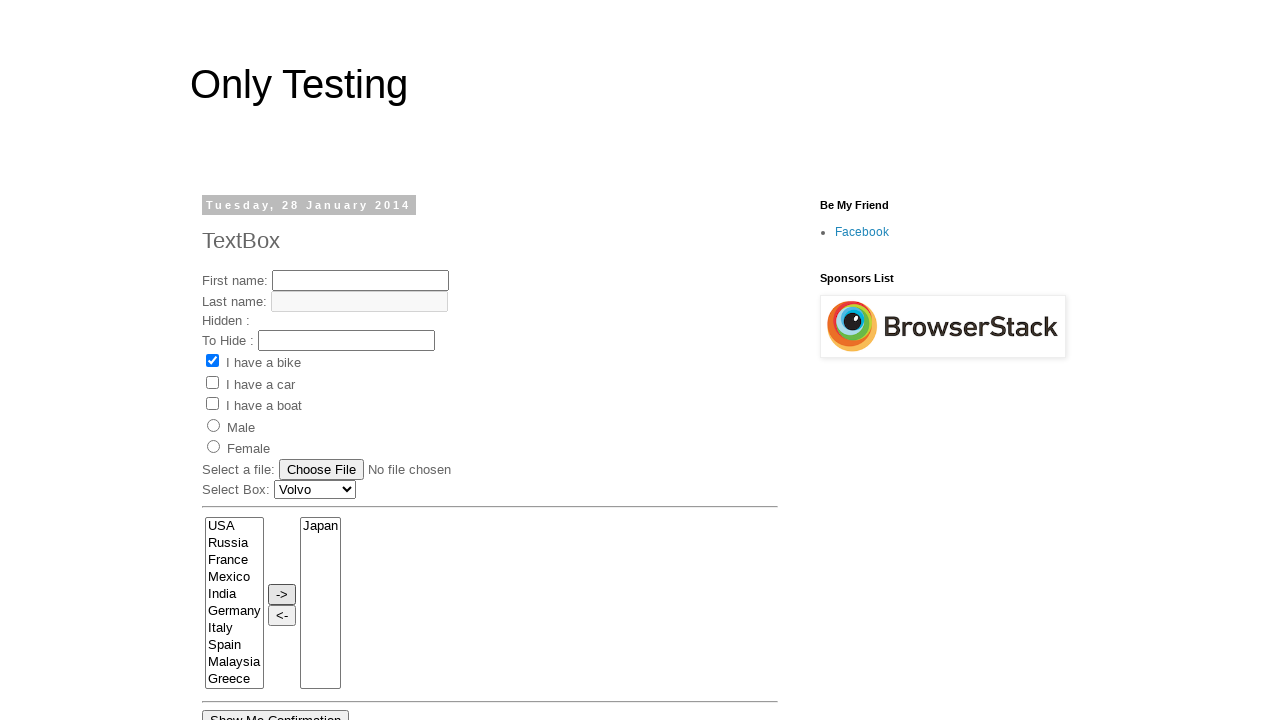